Tests all API call links on the DemoQA Links page by clicking each link (Created, No Content, Moved, Bad Request, Unauthorized, Forbidden, Not Found) and verifying the response messages displayed.

Starting URL: https://demoqa.com/links

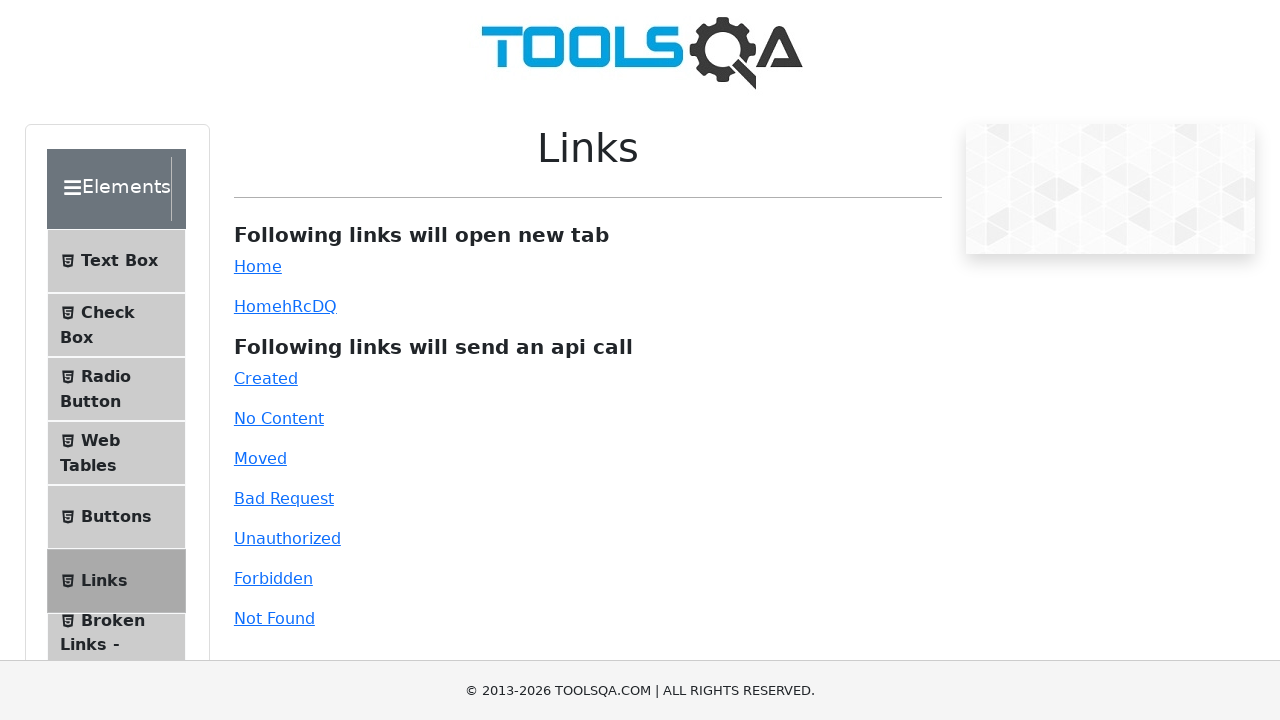

Page body loaded
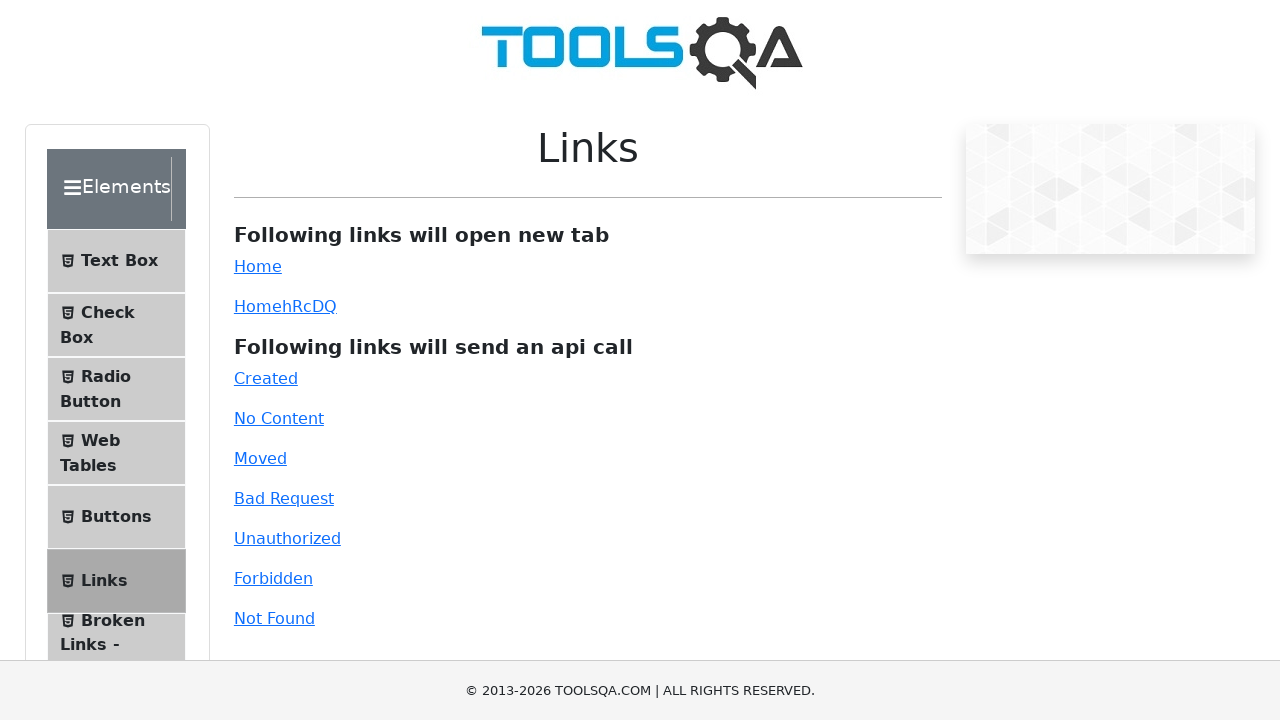

Scrolled to API calls section
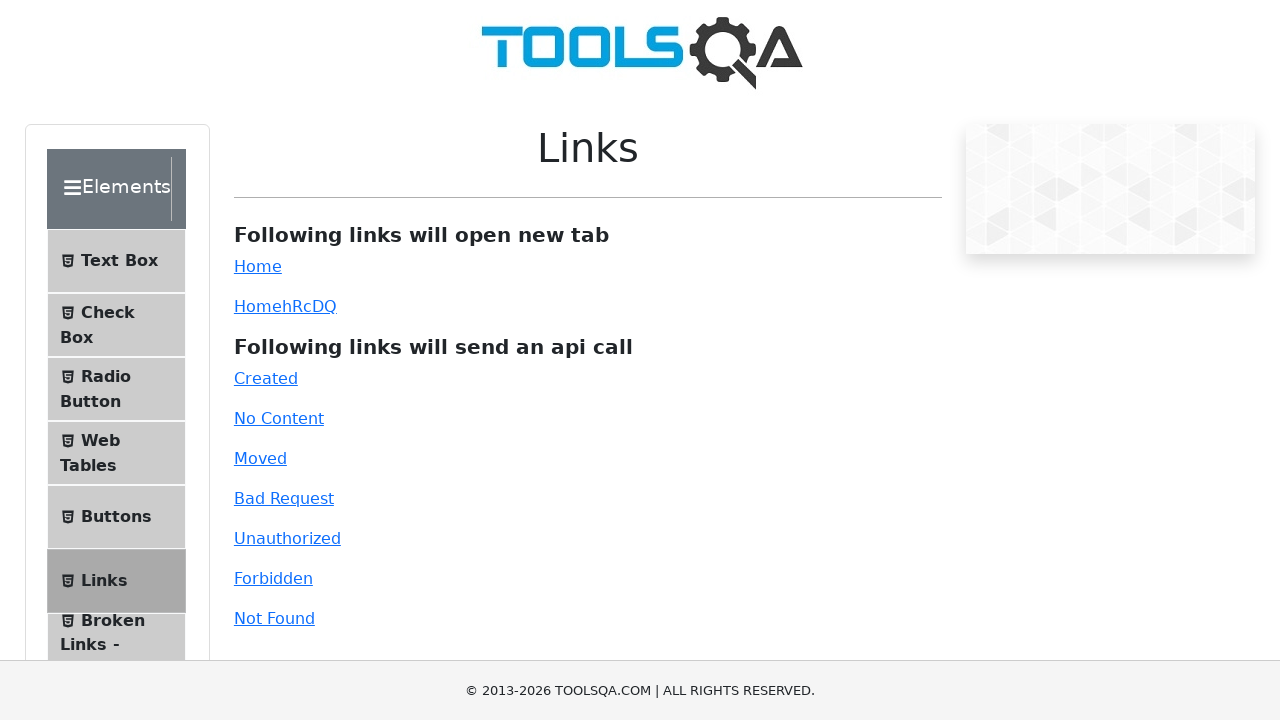

Clicked 'Created' API call link at (266, 378) on xpath=//a[.='Created']
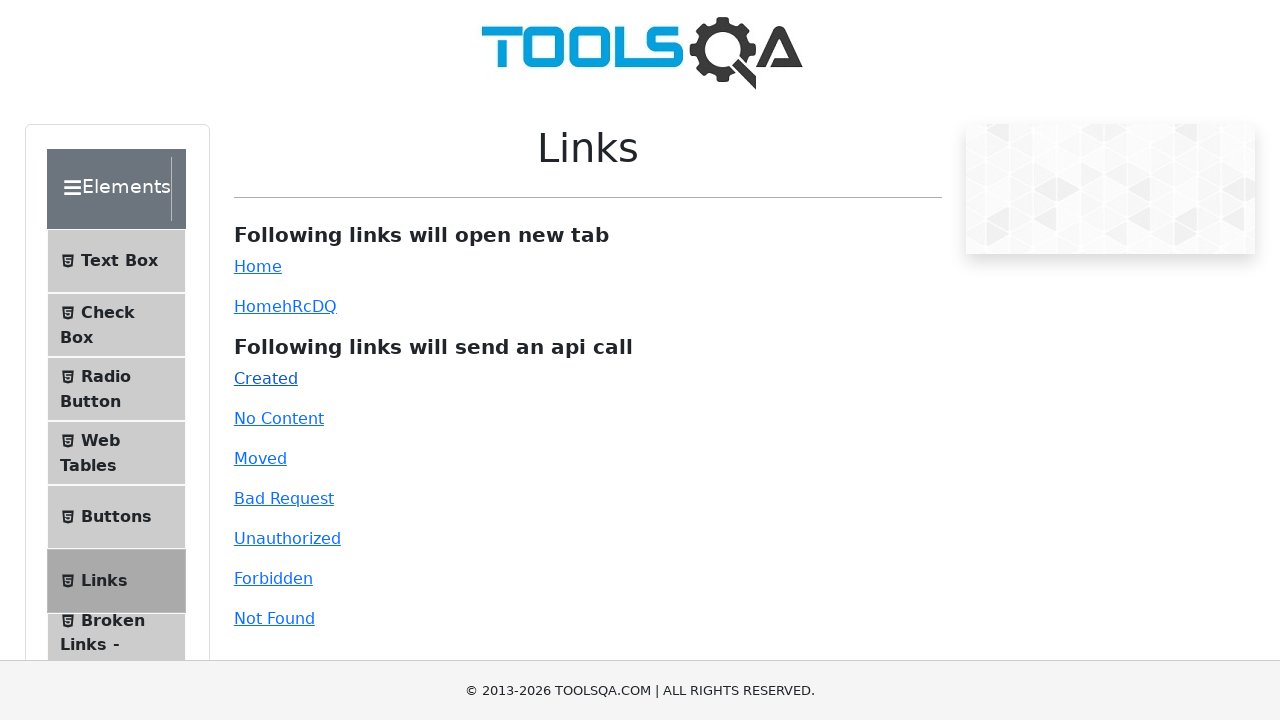

Response message appeared for Created API call
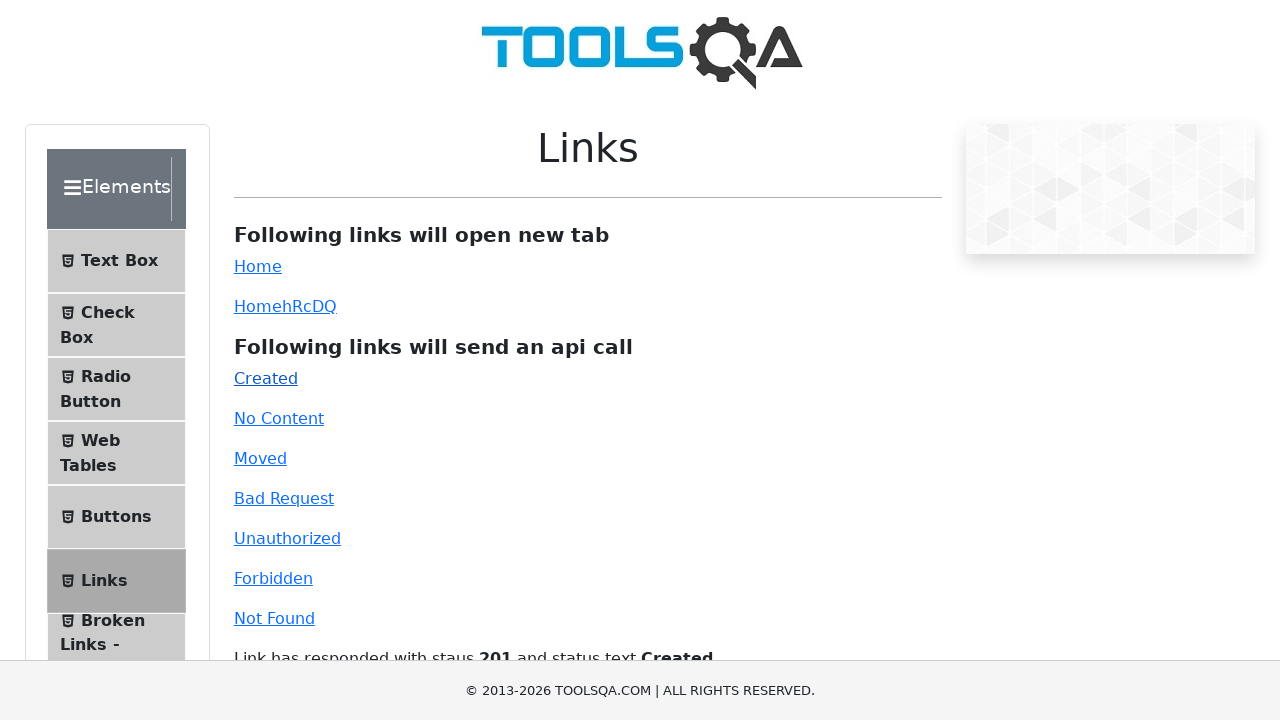

Clicked 'No Content' API call link at (279, 418) on #no-content
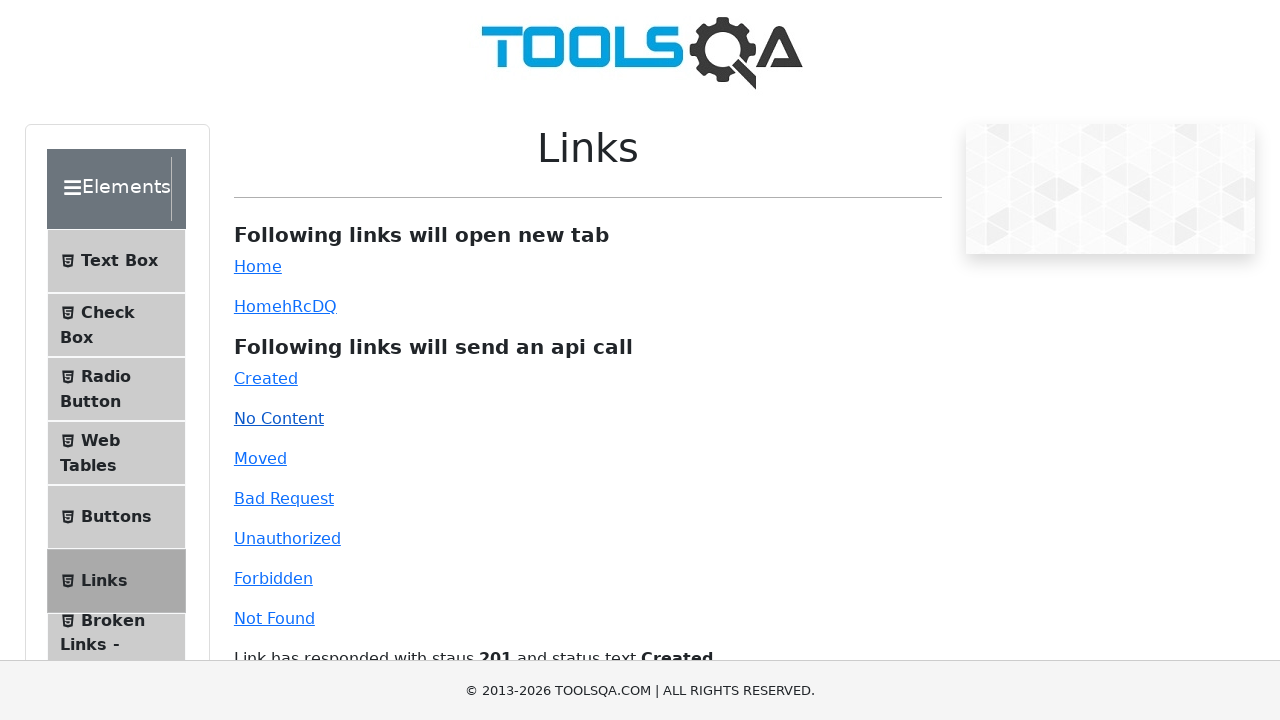

Response message appeared for No Content API call
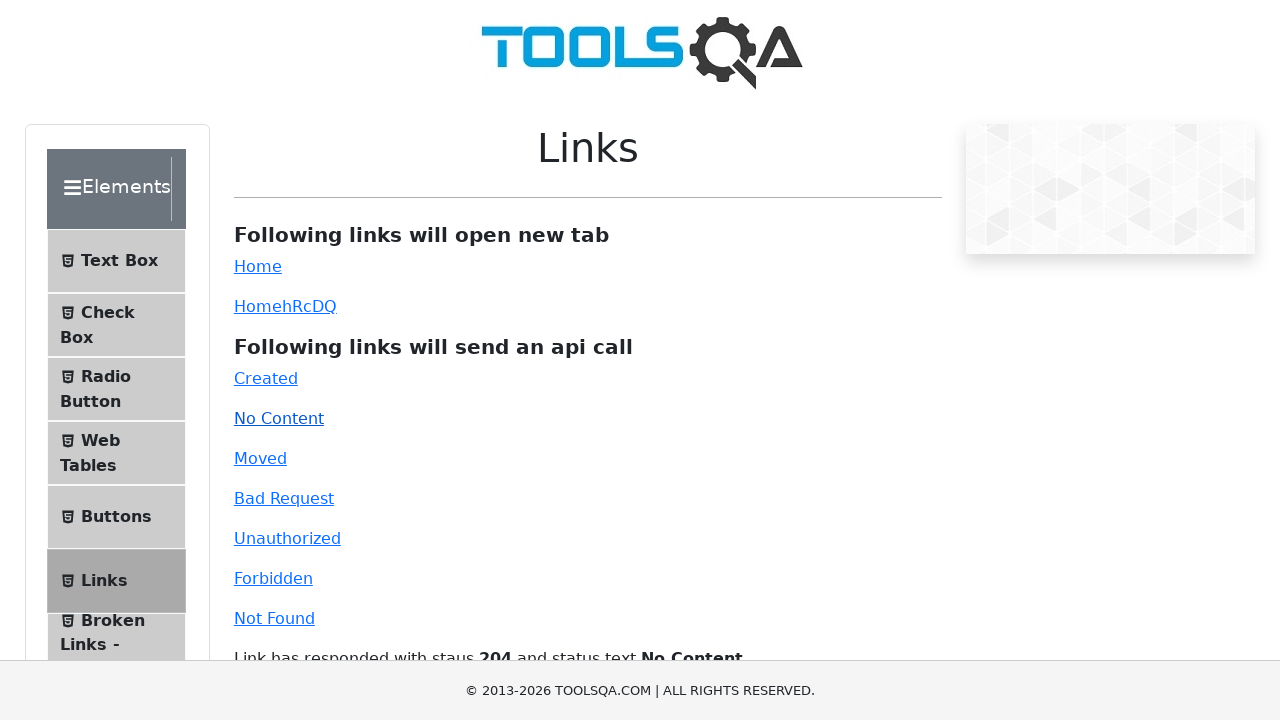

Clicked 'Moved' API call link at (260, 458) on #moved
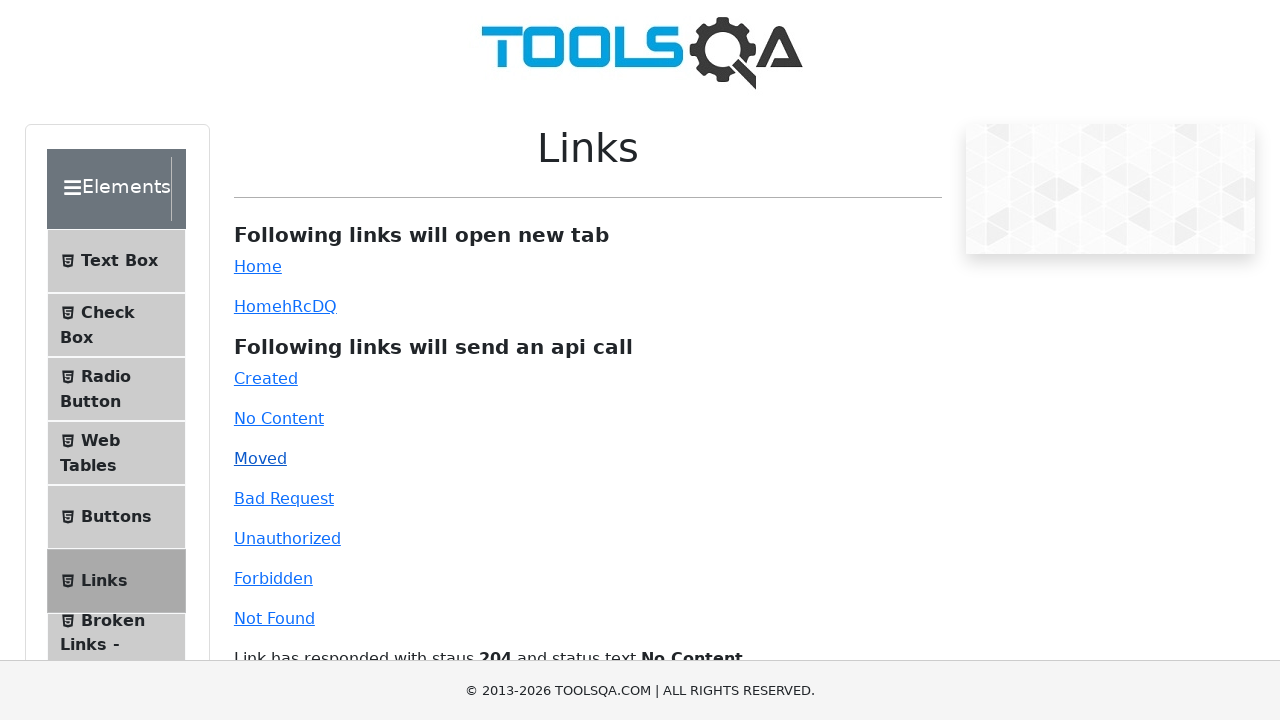

Response message appeared for Moved API call
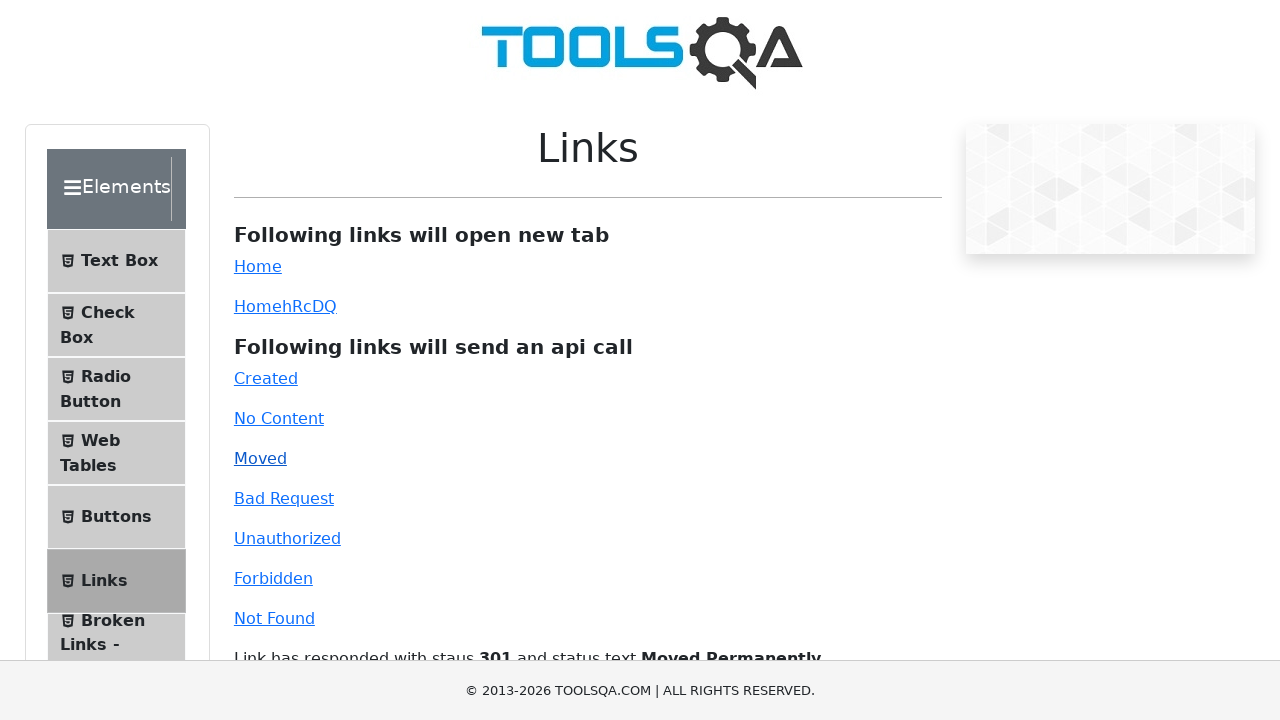

Clicked 'Bad Request' API call link at (284, 498) on #bad-request
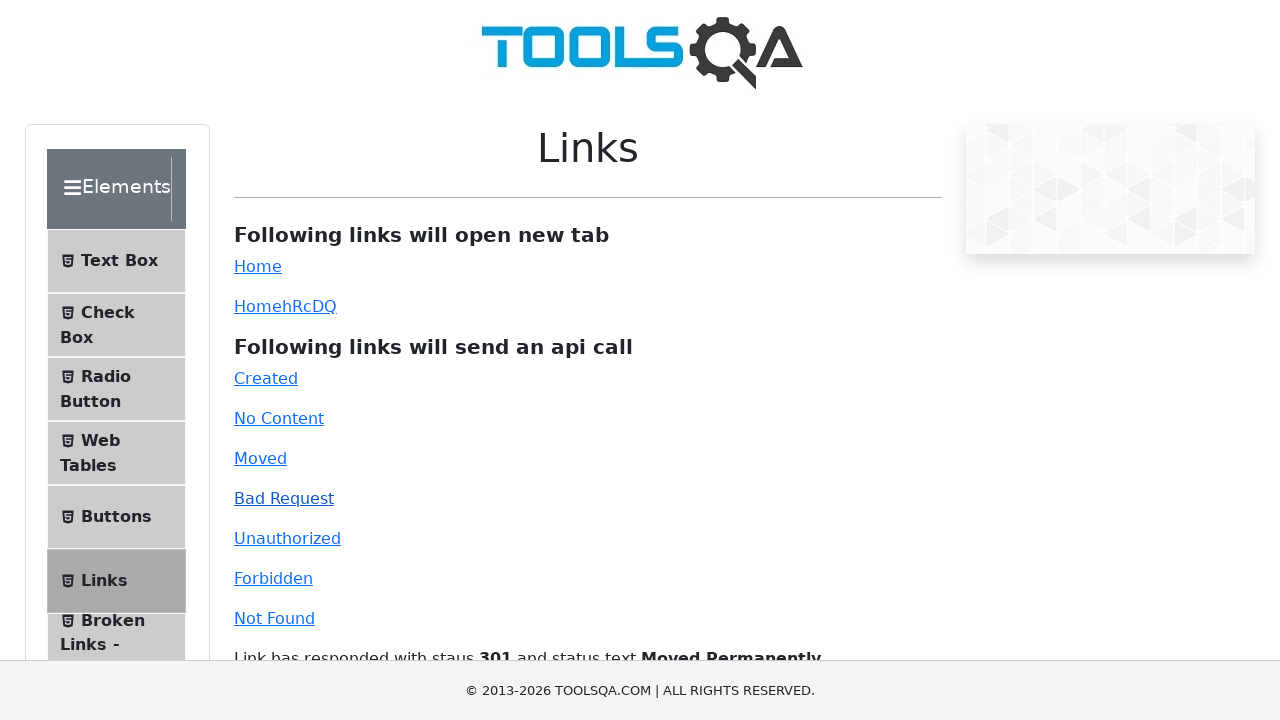

Response message appeared for Bad Request API call
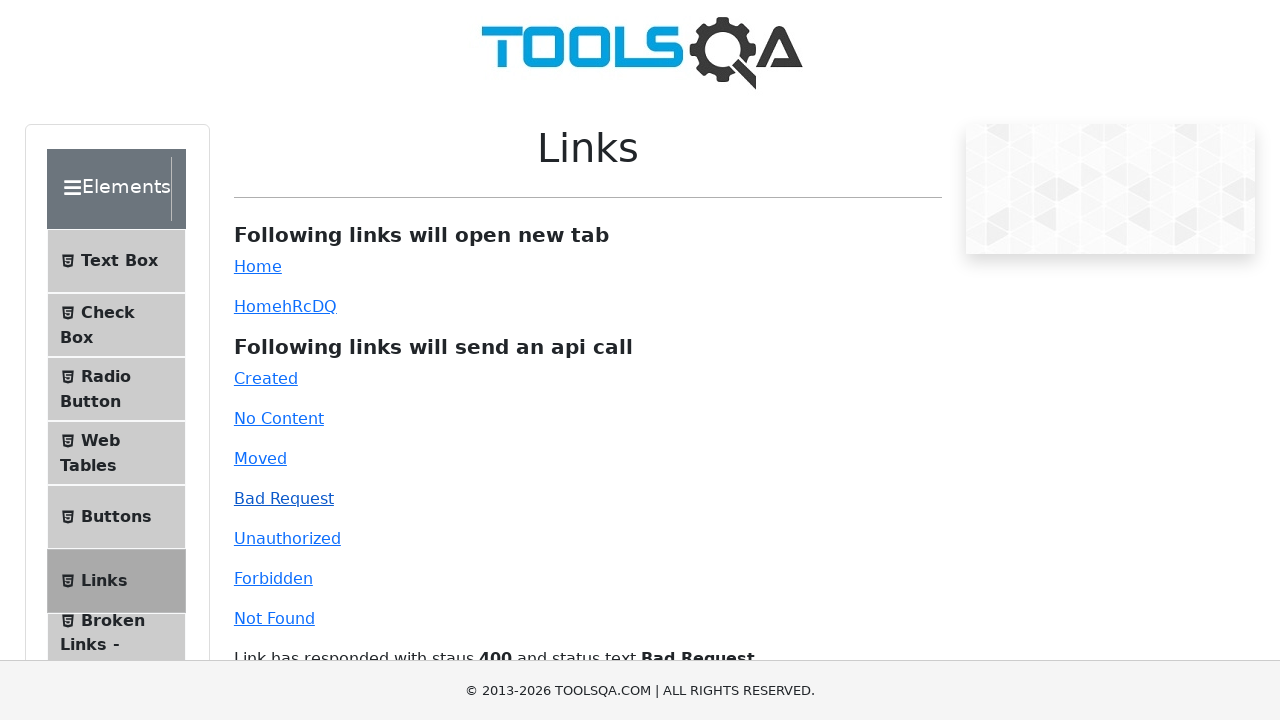

Clicked 'Unauthorized' API call link at (287, 538) on #unauthorized
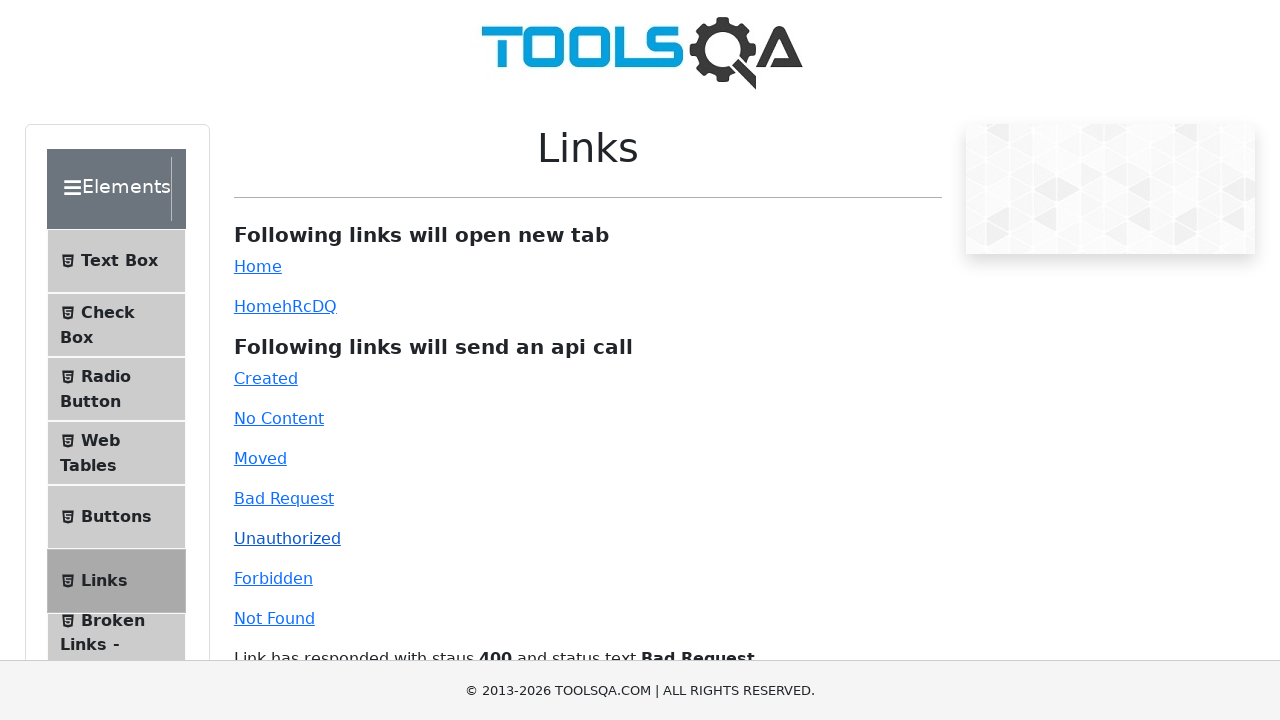

Response message appeared for Unauthorized API call
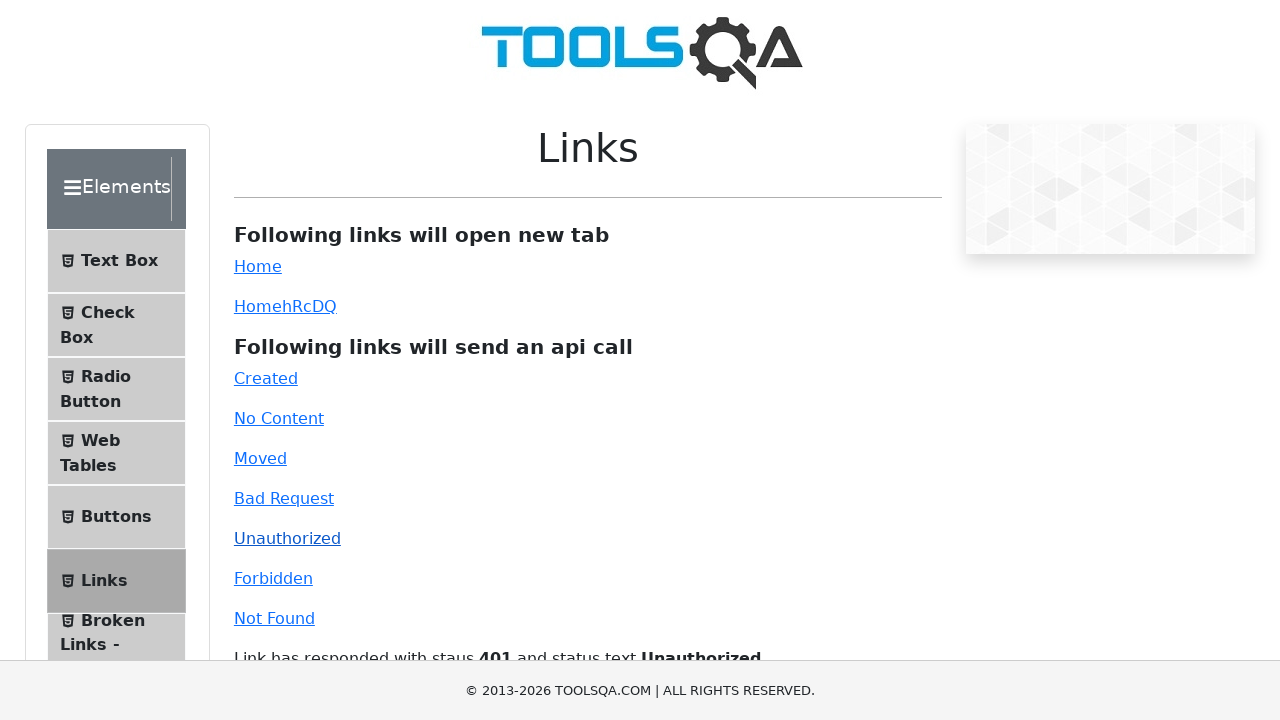

Clicked 'Forbidden' API call link at (273, 578) on #forbidden
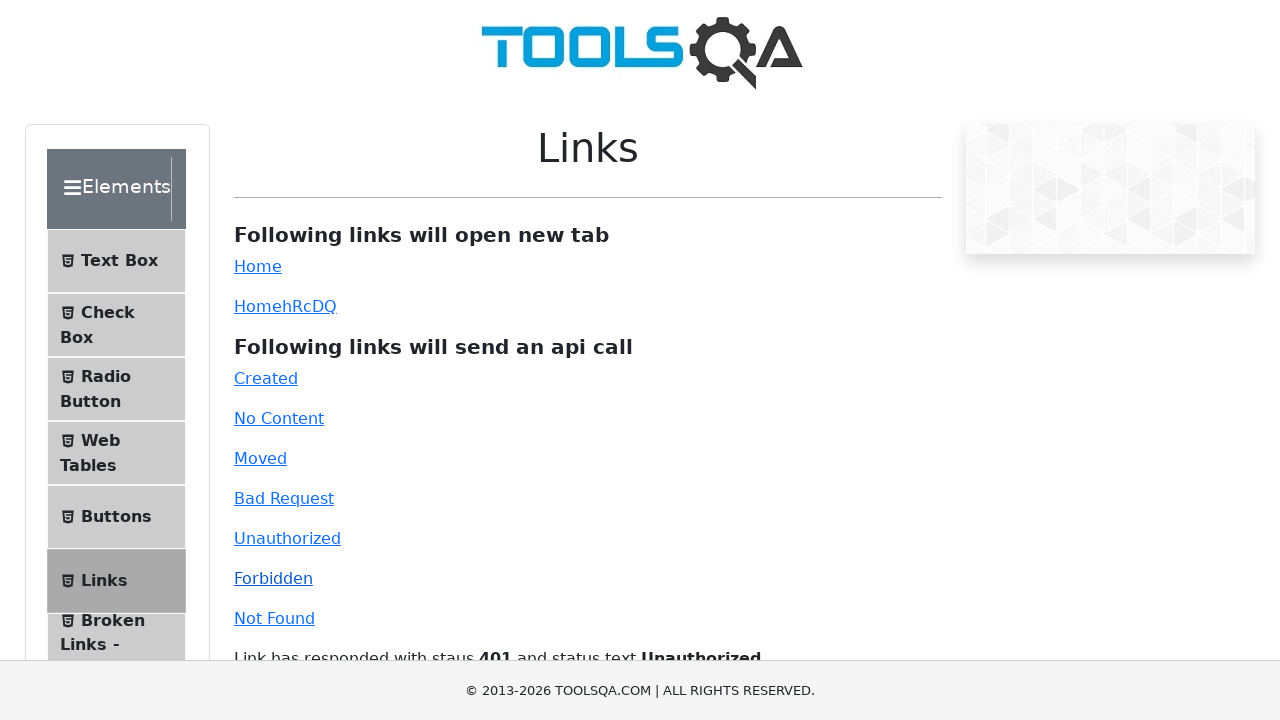

Response message appeared for Forbidden API call
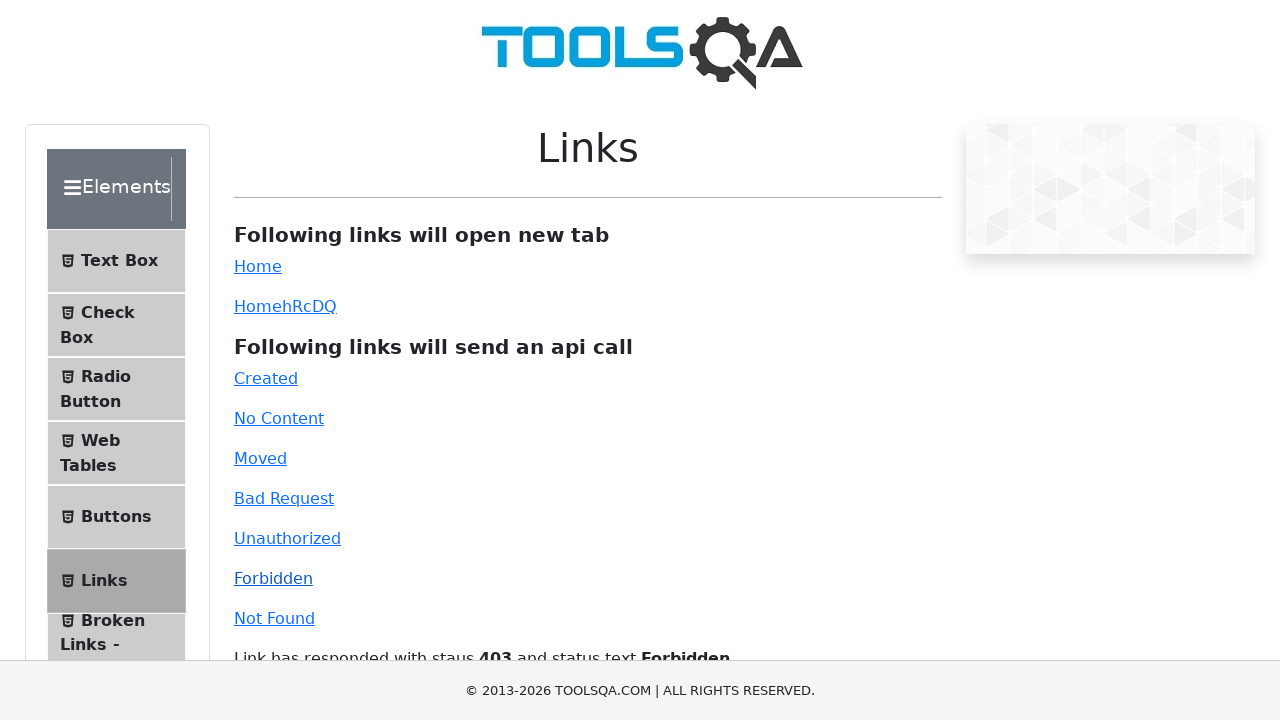

Clicked 'Not Found' API call link at (274, 618) on #invalid-url
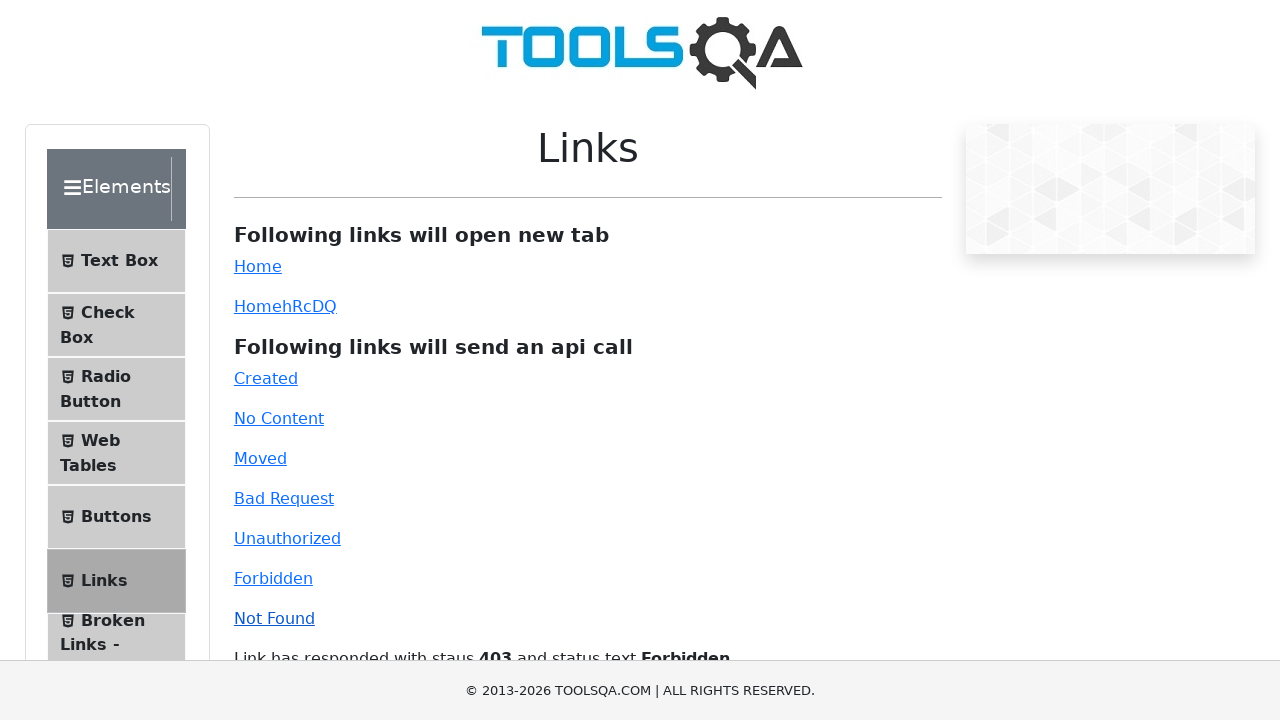

Response message appeared for Not Found API call
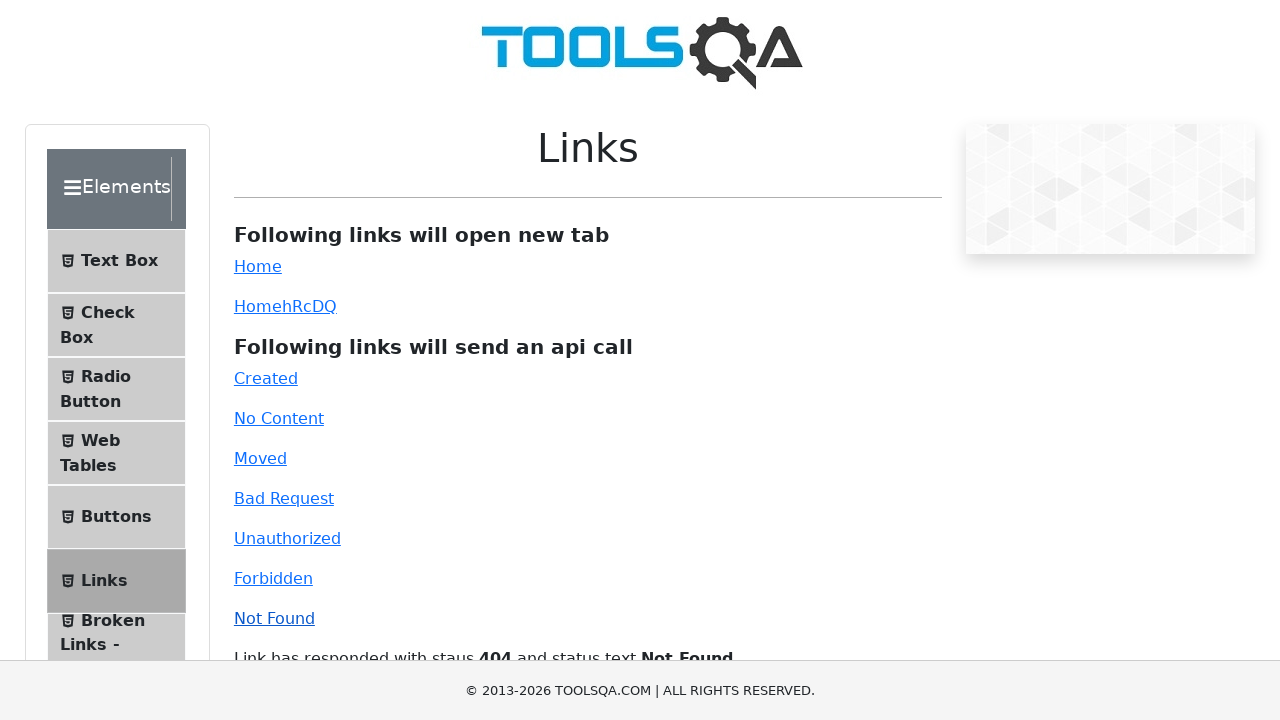

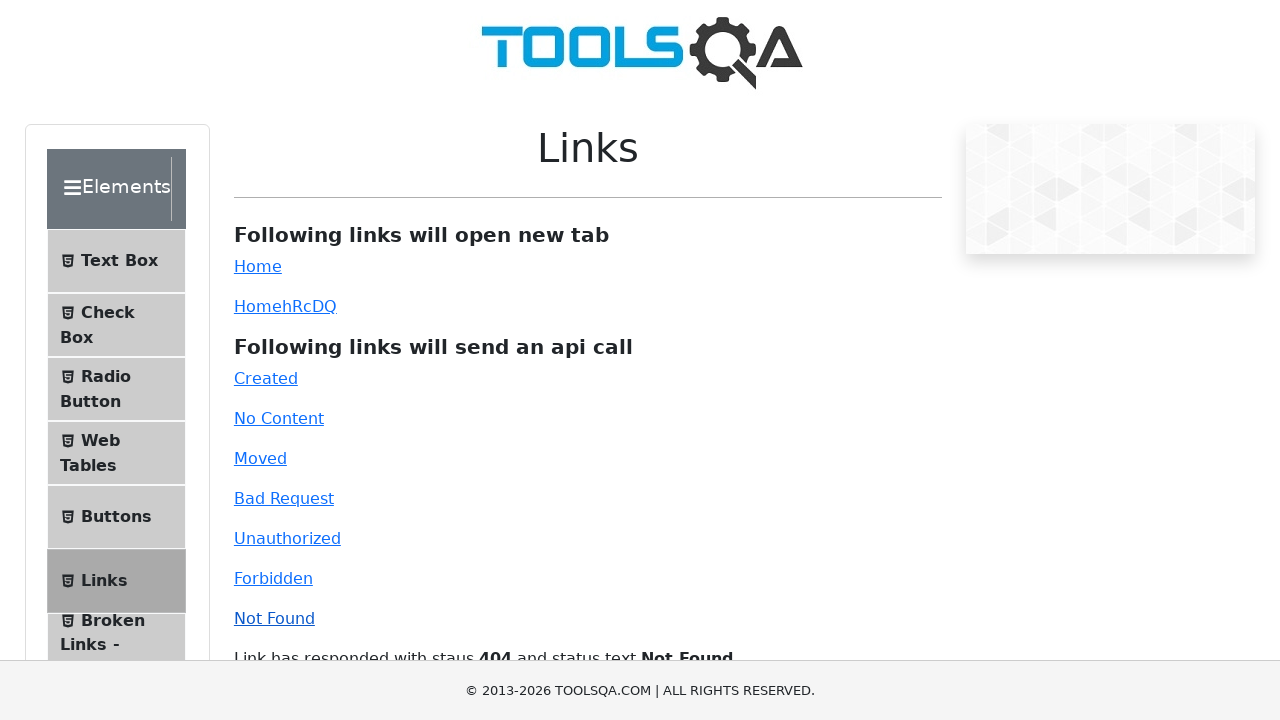